Tests table filtering functionality by searching for "Rice" and verifying filtered results are displayed correctly

Starting URL: https://rahulshettyacademy.com/seleniumPractise/#/offers

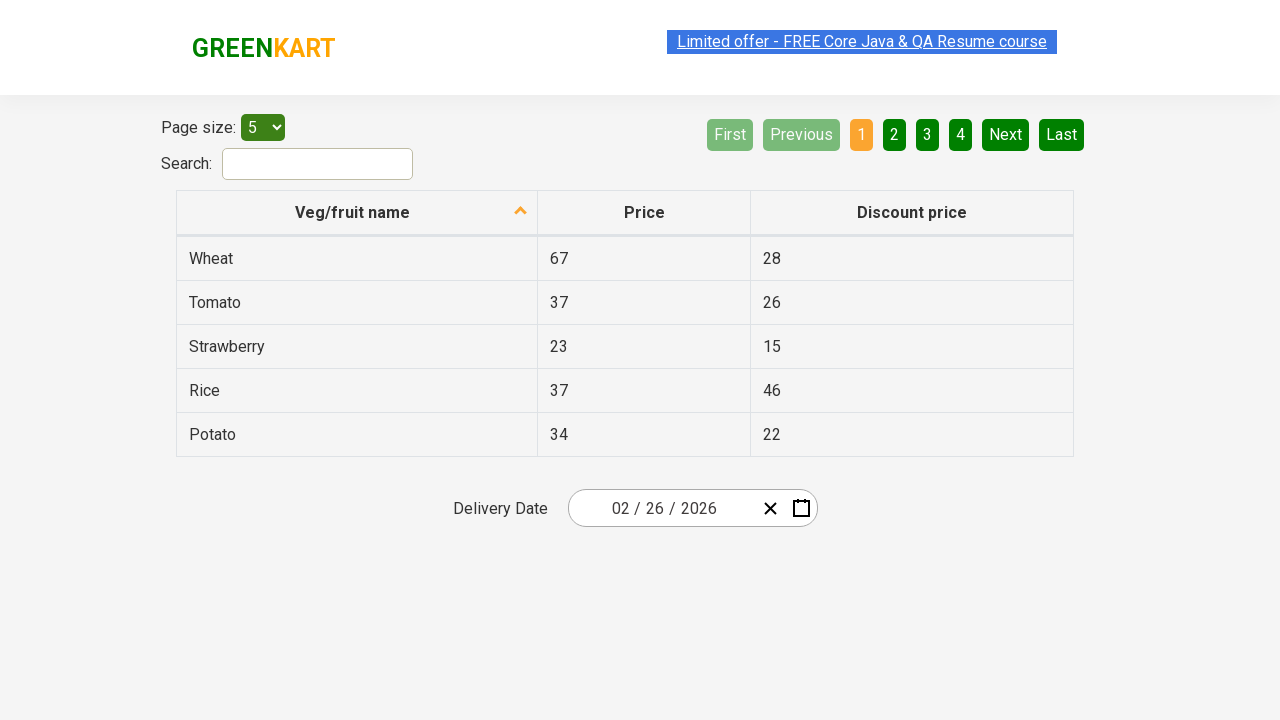

Entered 'Rice' in the search field on #search-field
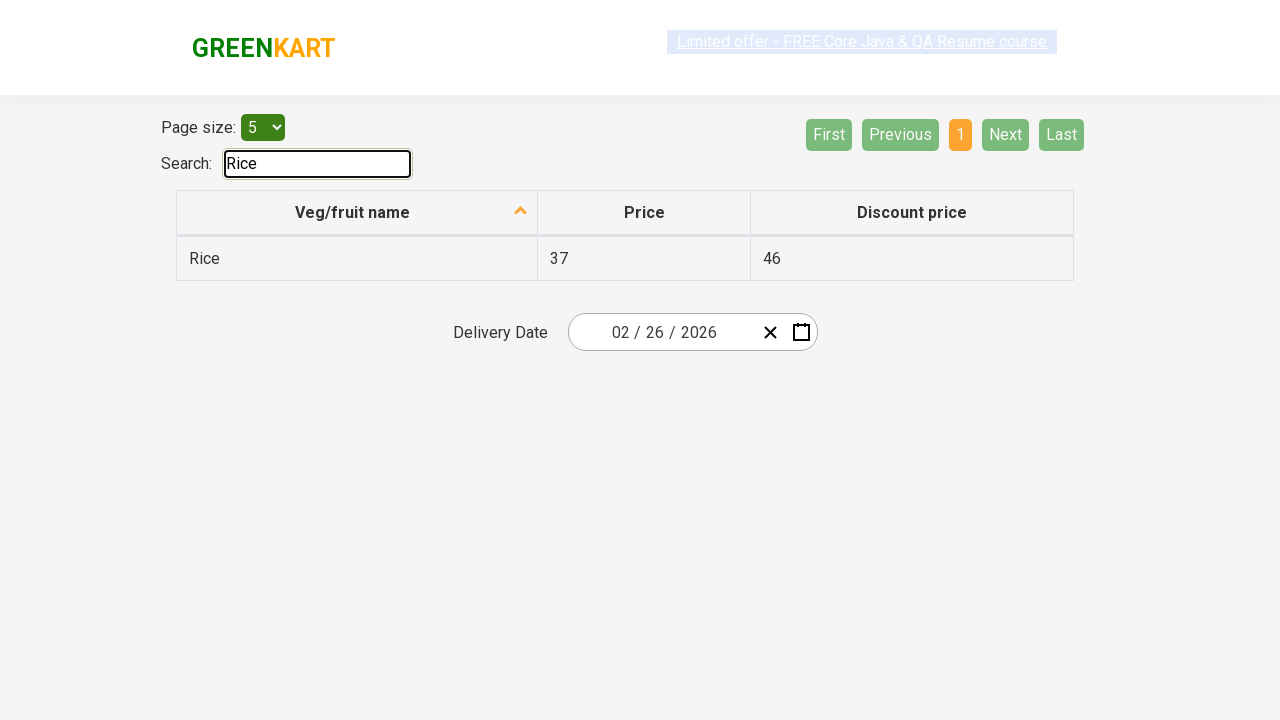

Waited 1 second for table to be filtered
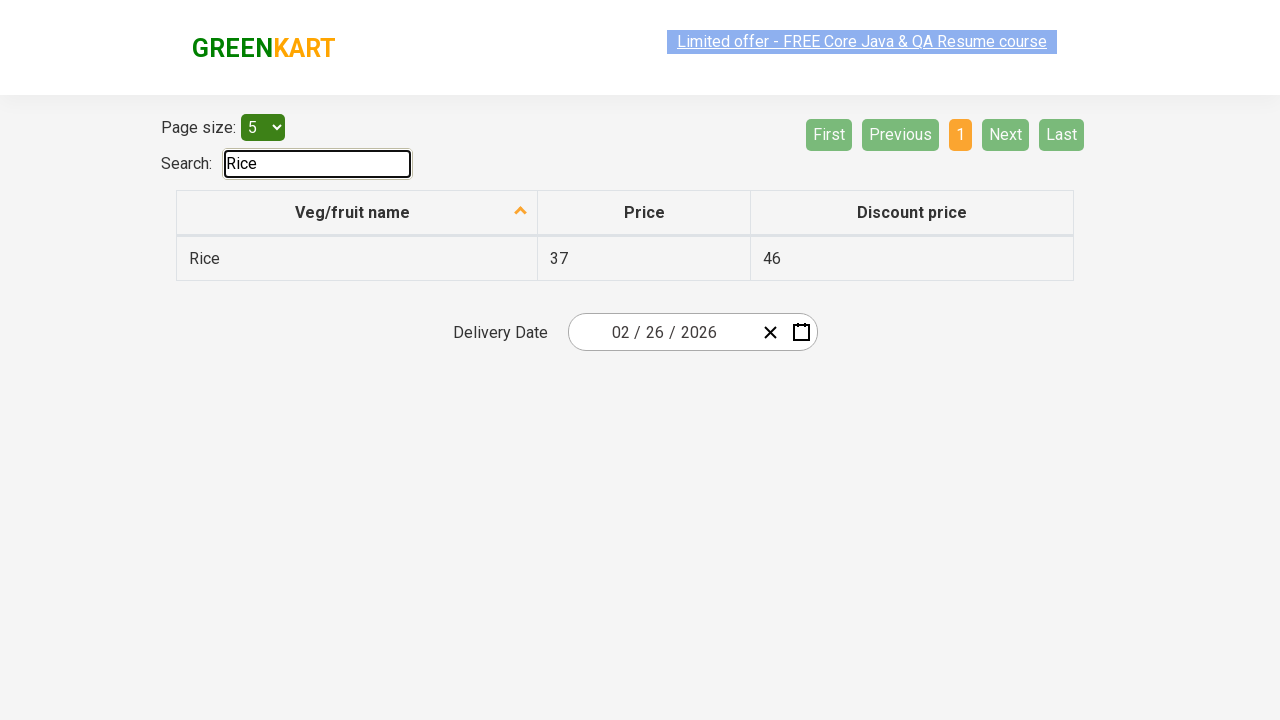

Retrieved all first column cells from filtered table
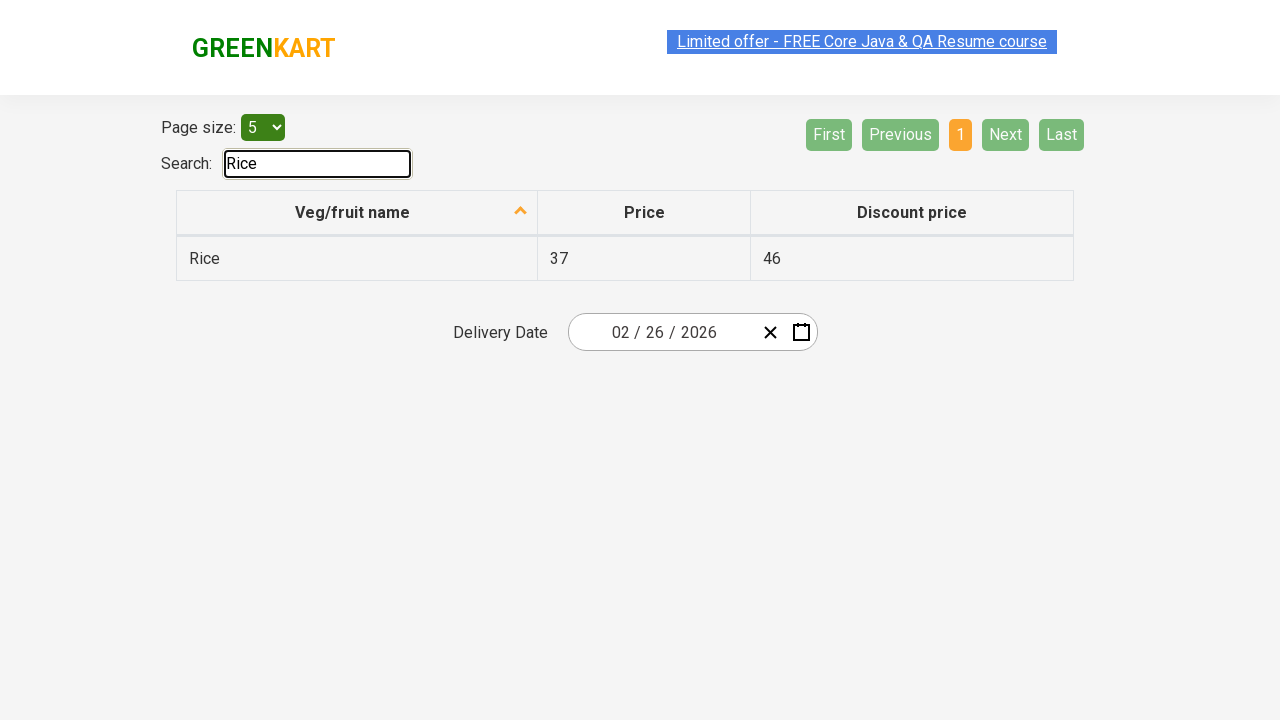

Filtered items to find those containing 'Rice'
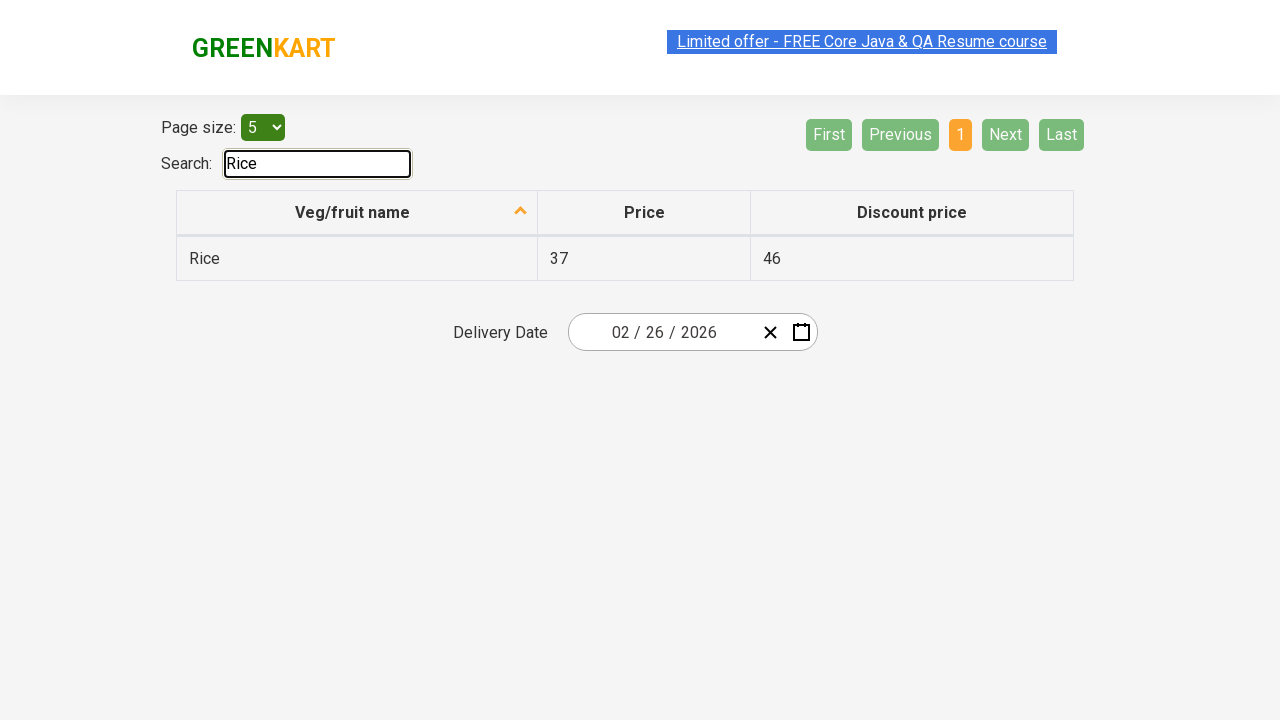

Verified that all displayed items contain 'Rice' - assertion passed
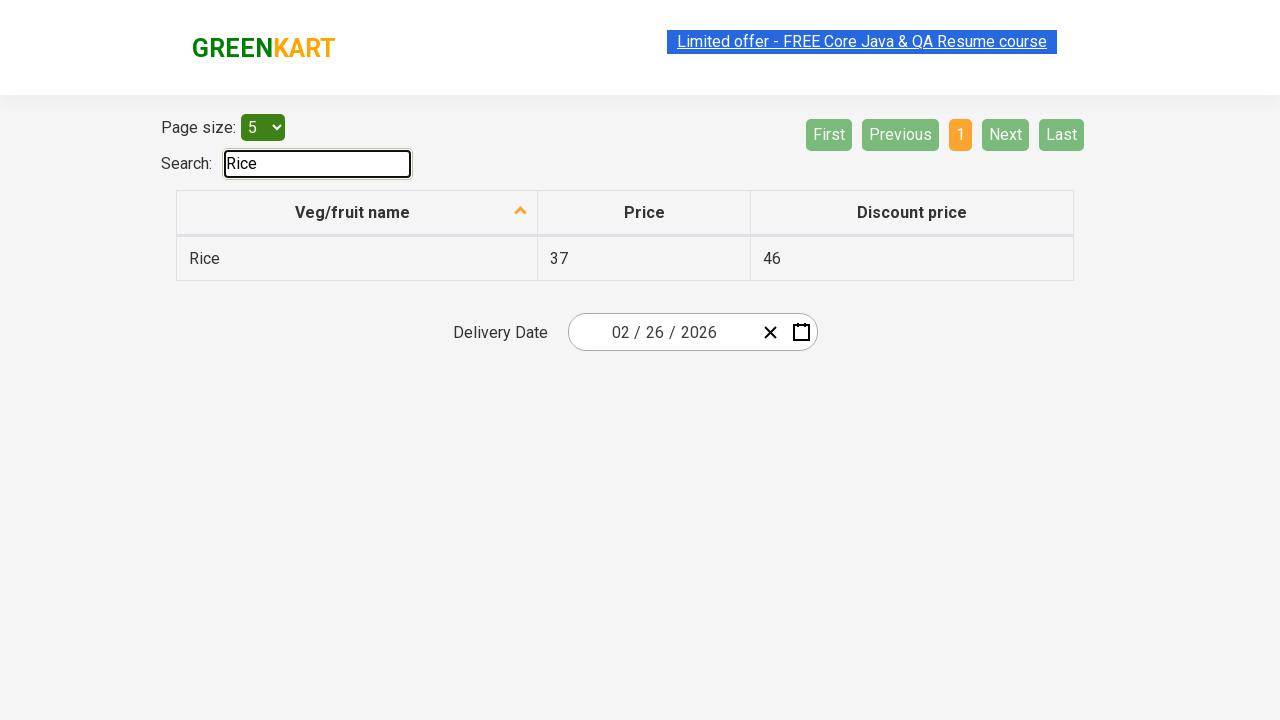

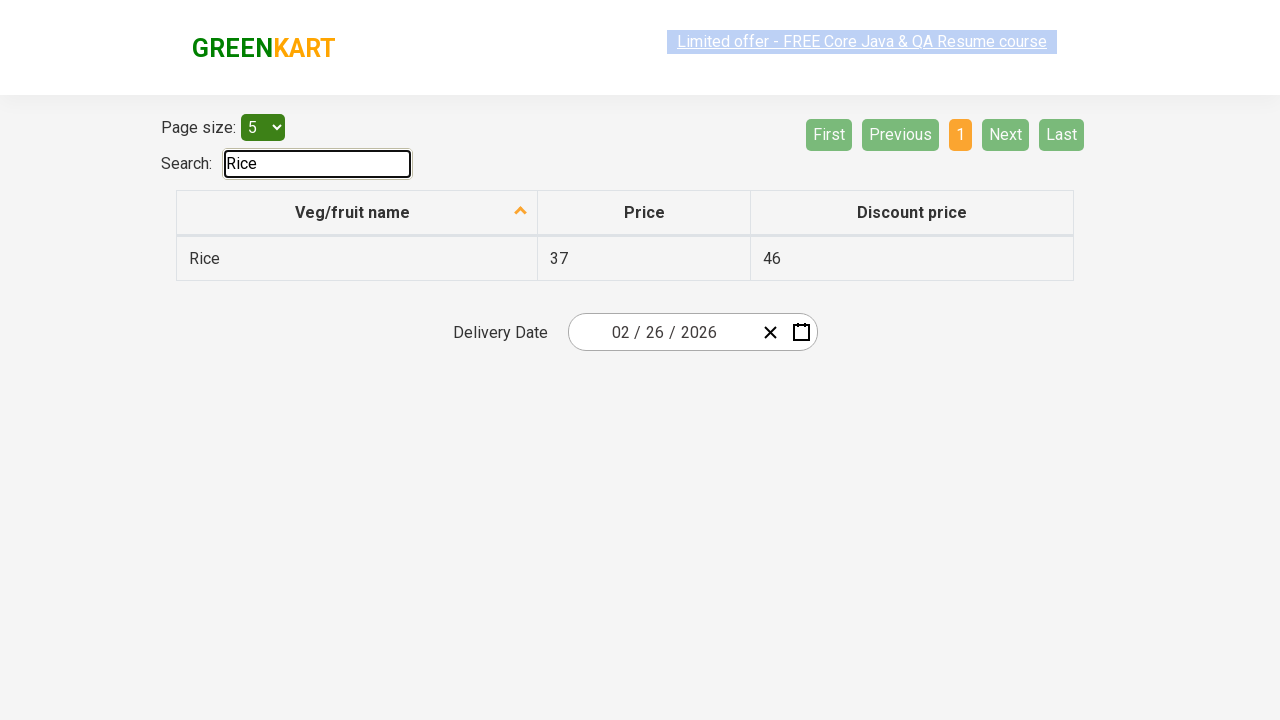